Tests the forgot password flow by clicking the forgot password link on the OrangeHRM demo login page and verifying the Reset Password page heading is displayed.

Starting URL: https://opensource-demo.orangehrmlive.com/

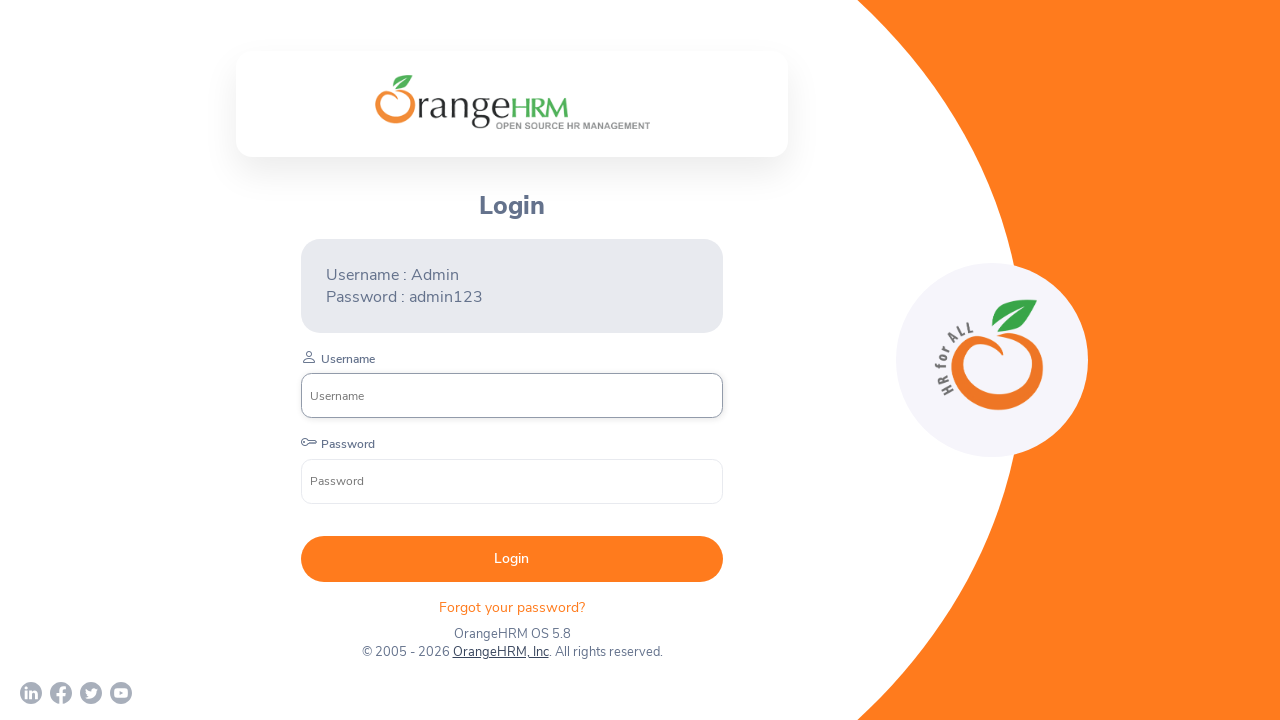

Clicked 'Forgot your password?' link on OrangeHRM login page at (512, 607) on xpath=//p[@class='oxd-text oxd-text--p orangehrm-login-forgot-header']
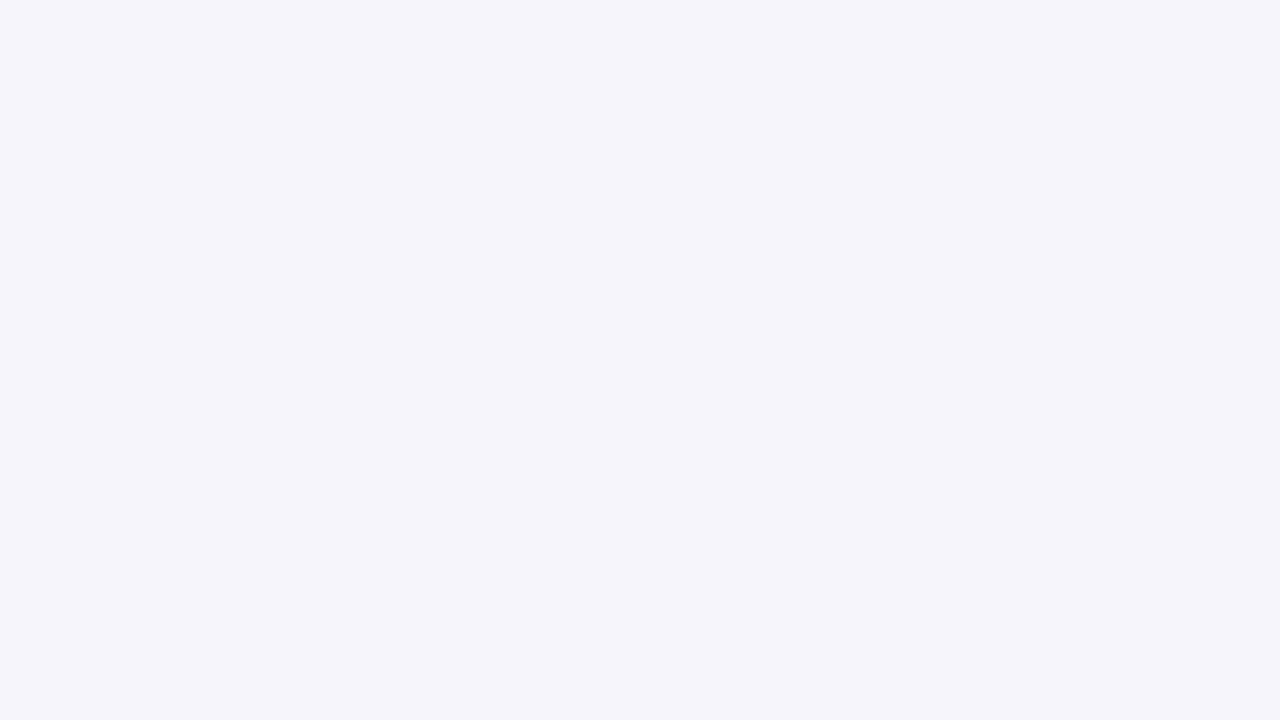

Reset Password page heading loaded
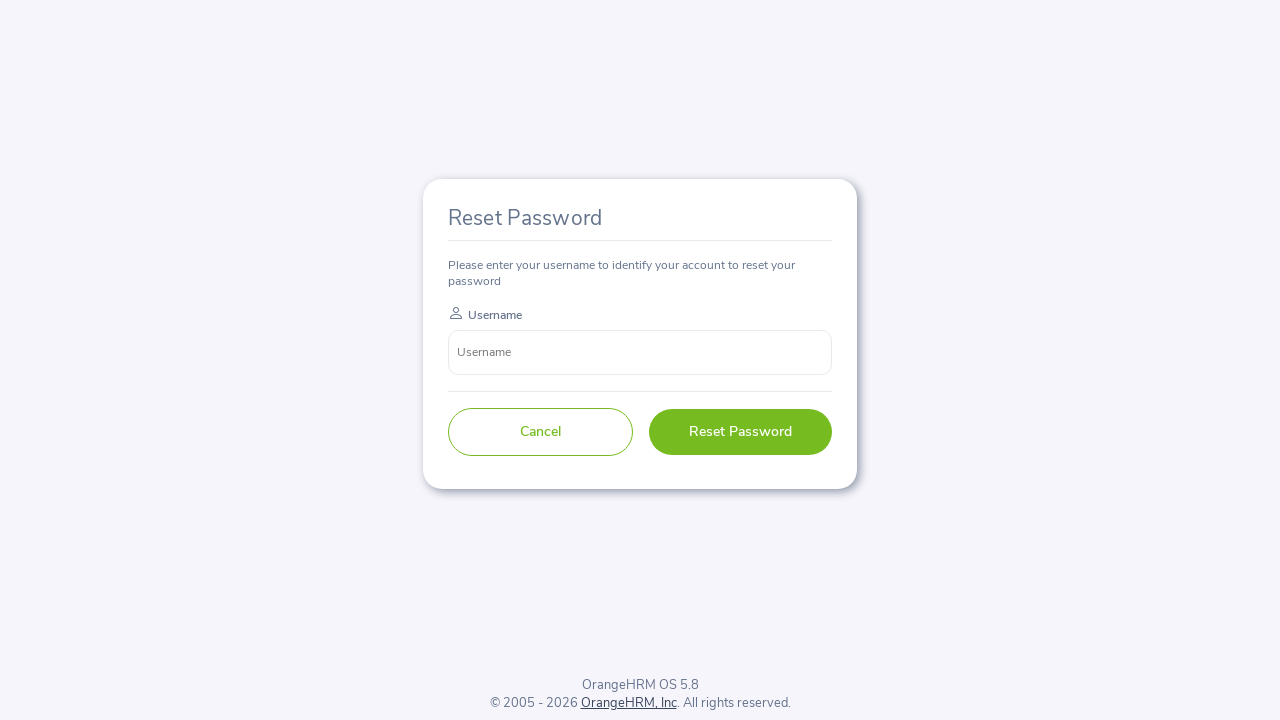

Located Reset Password heading element
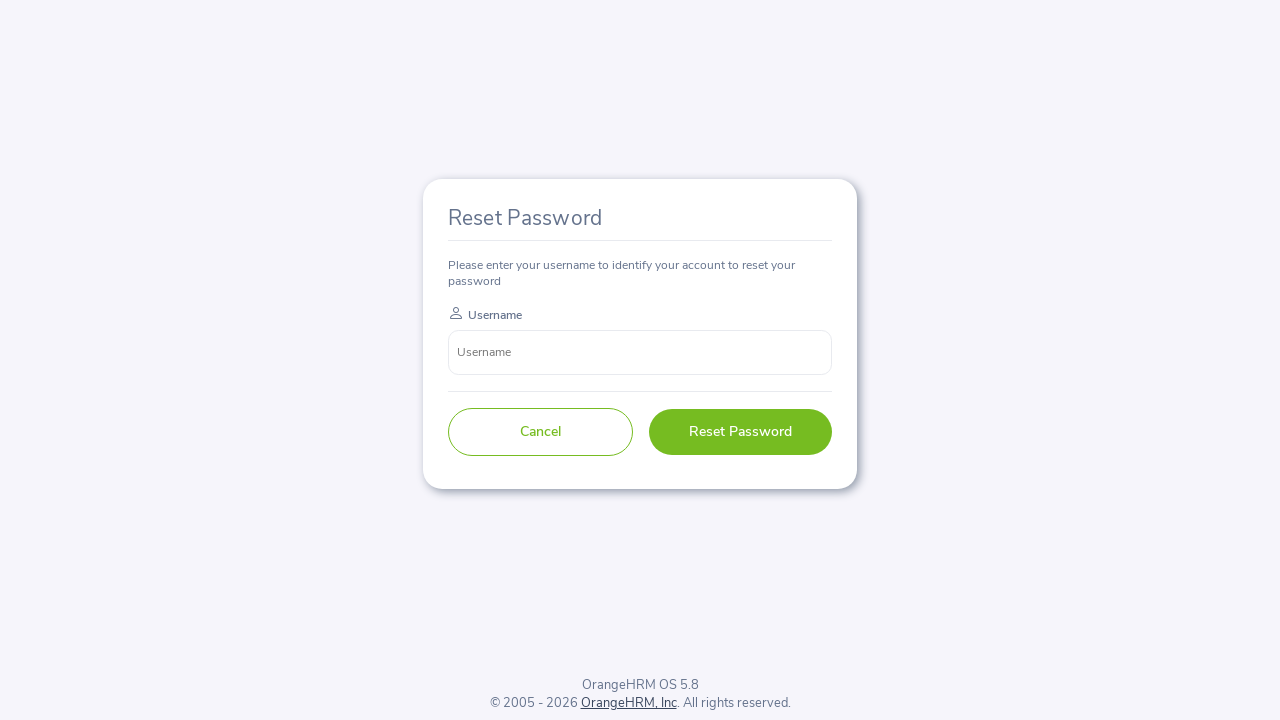

Verified Reset Password heading is visible
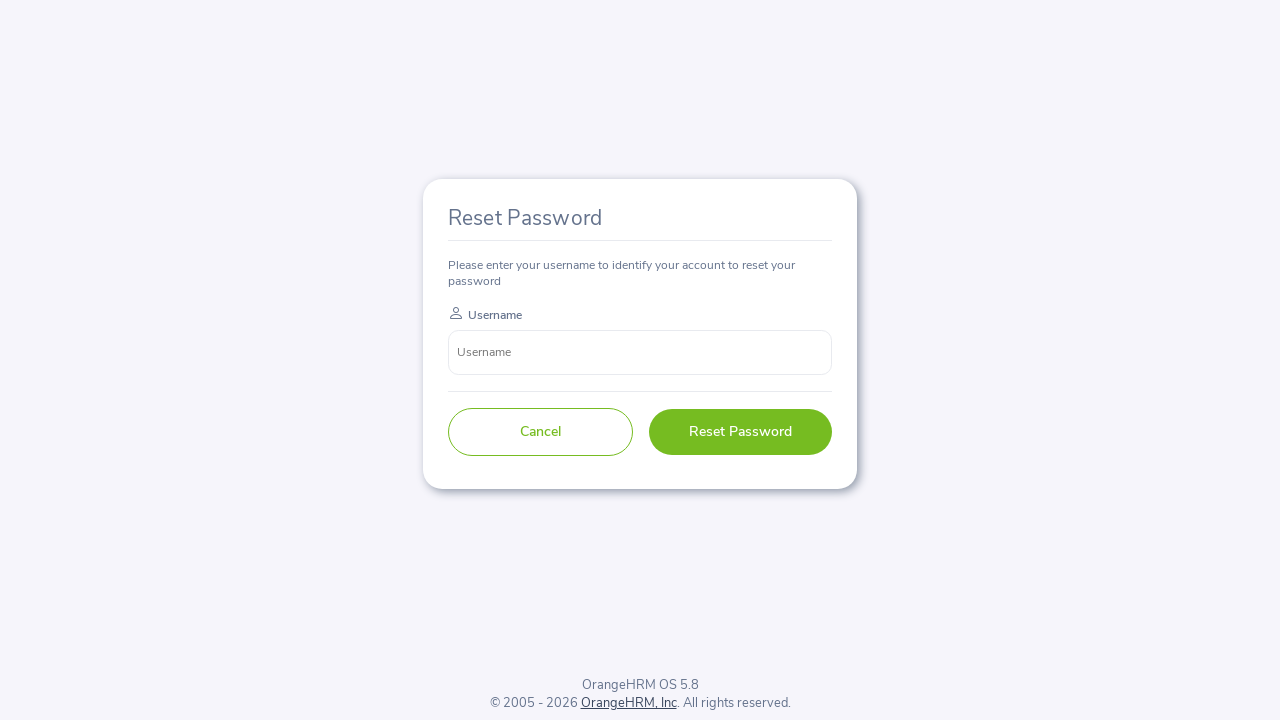

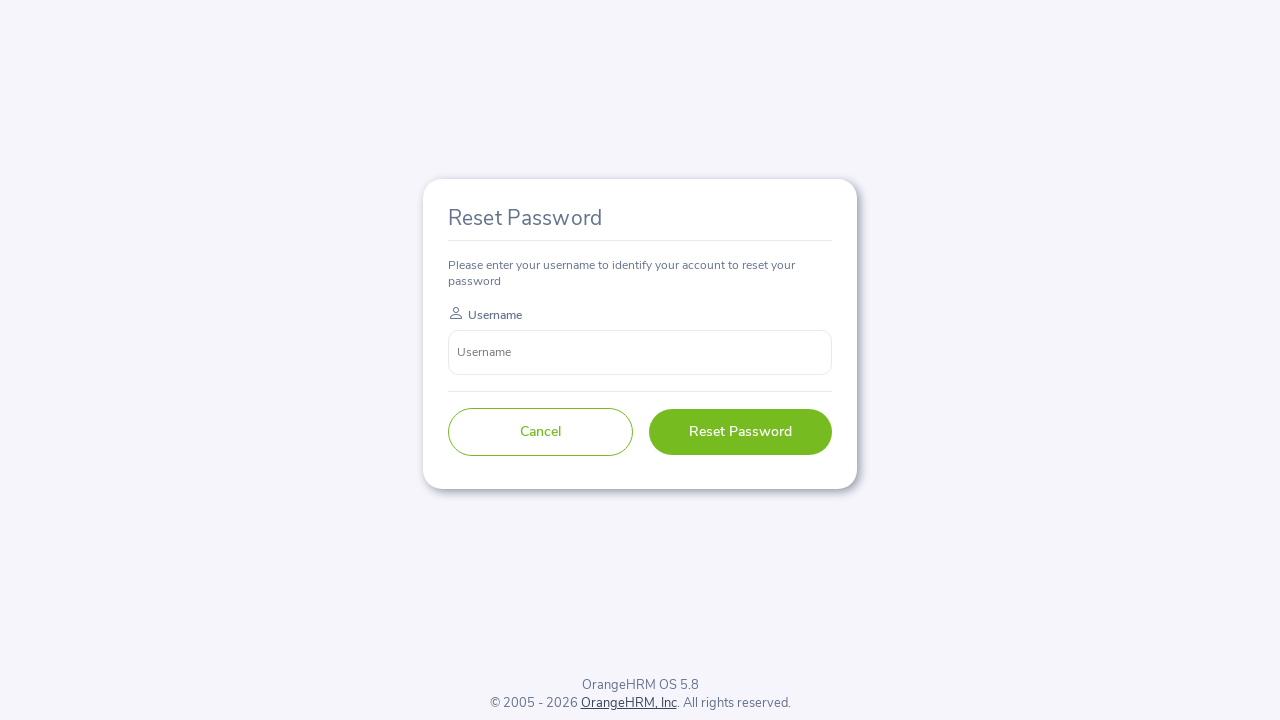